Tests a registration form by filling in first name, last name, and email fields, then submitting and verifying a success message appears

Starting URL: http://suninjuly.github.io/registration1.html

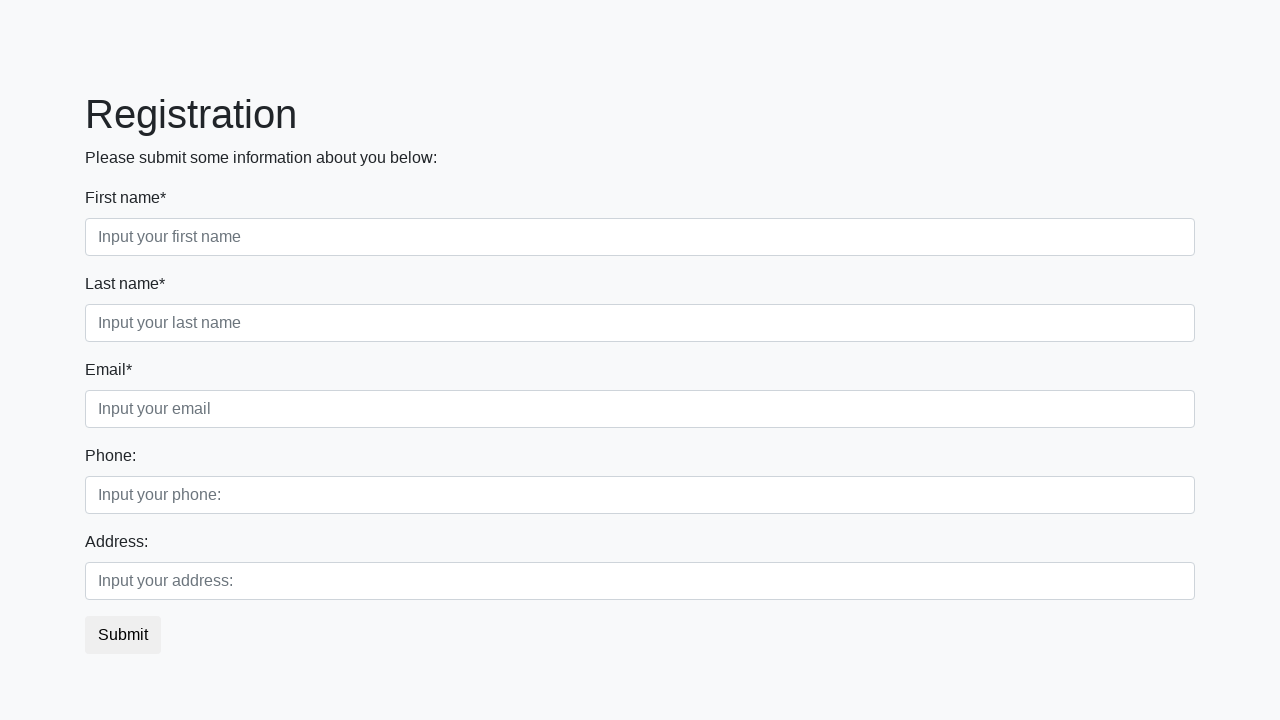

Filled first name field with 'Ivan' on input[placeholder='Input your first name']
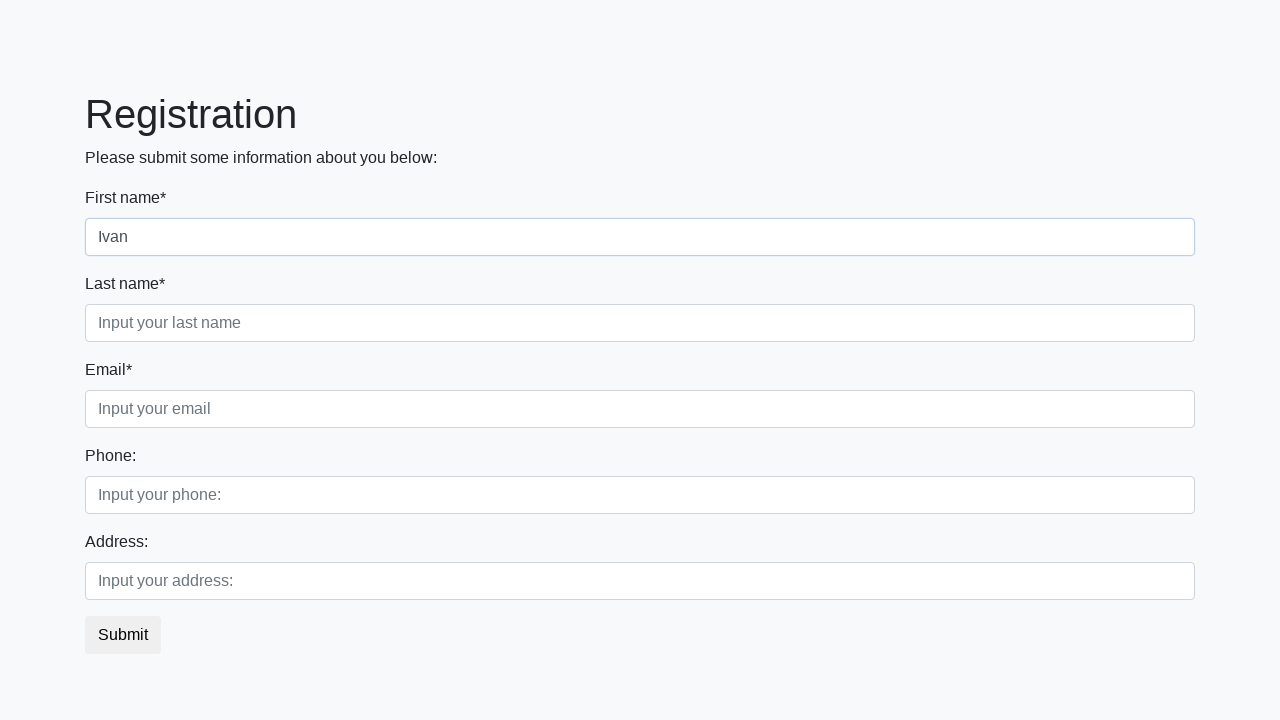

Filled last name field with 'Petrov' on input[placeholder='Input your last name']
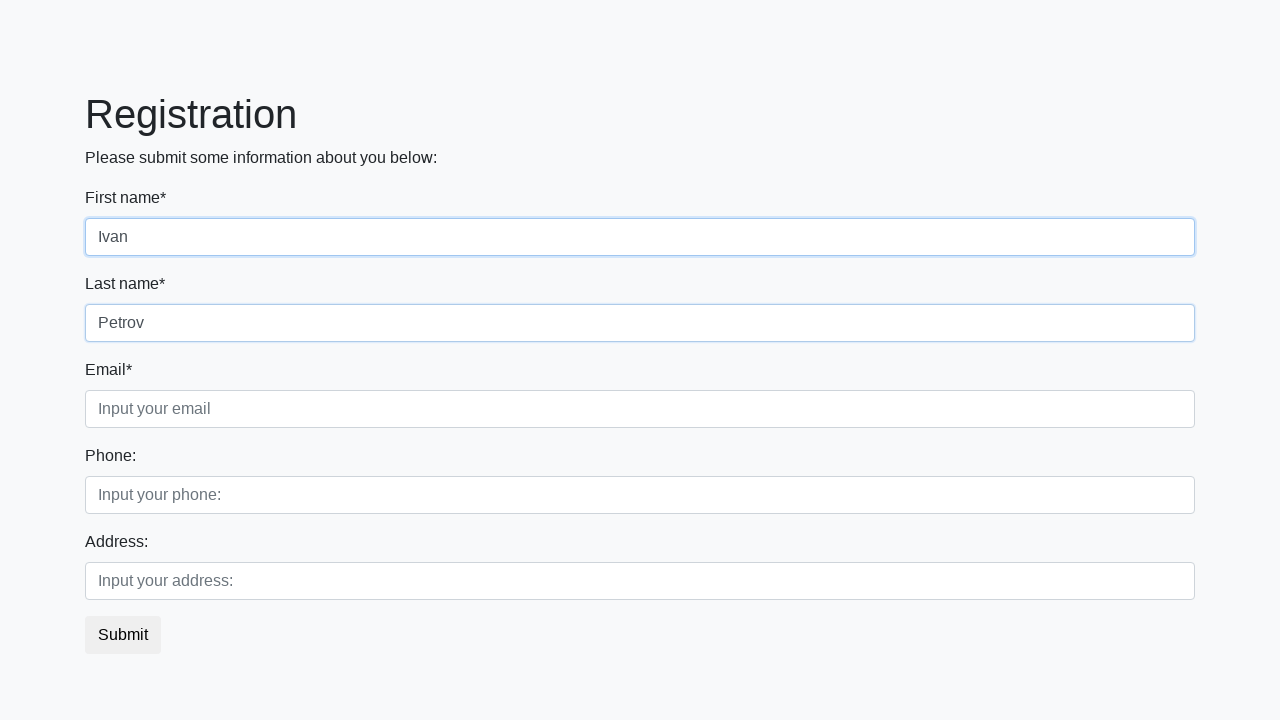

Filled email field with 'Smolensk' on input[placeholder='Input your email']
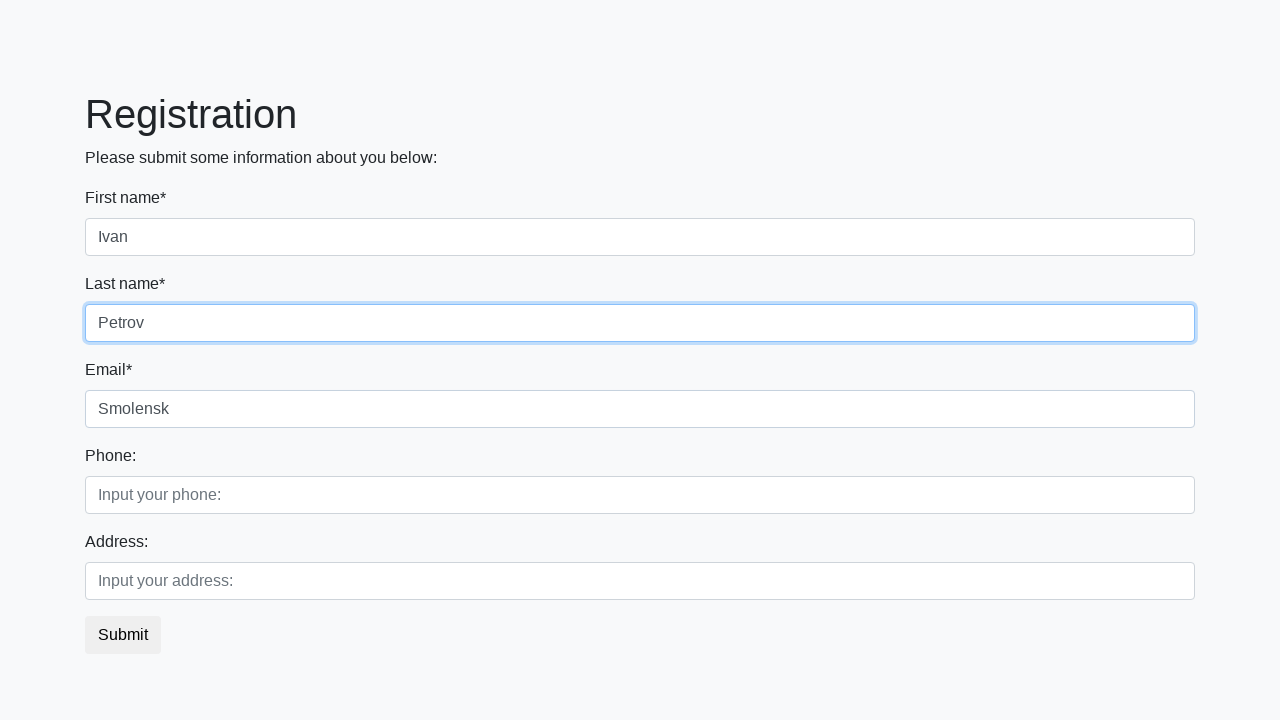

Clicked submit button to register at (123, 635) on button.btn
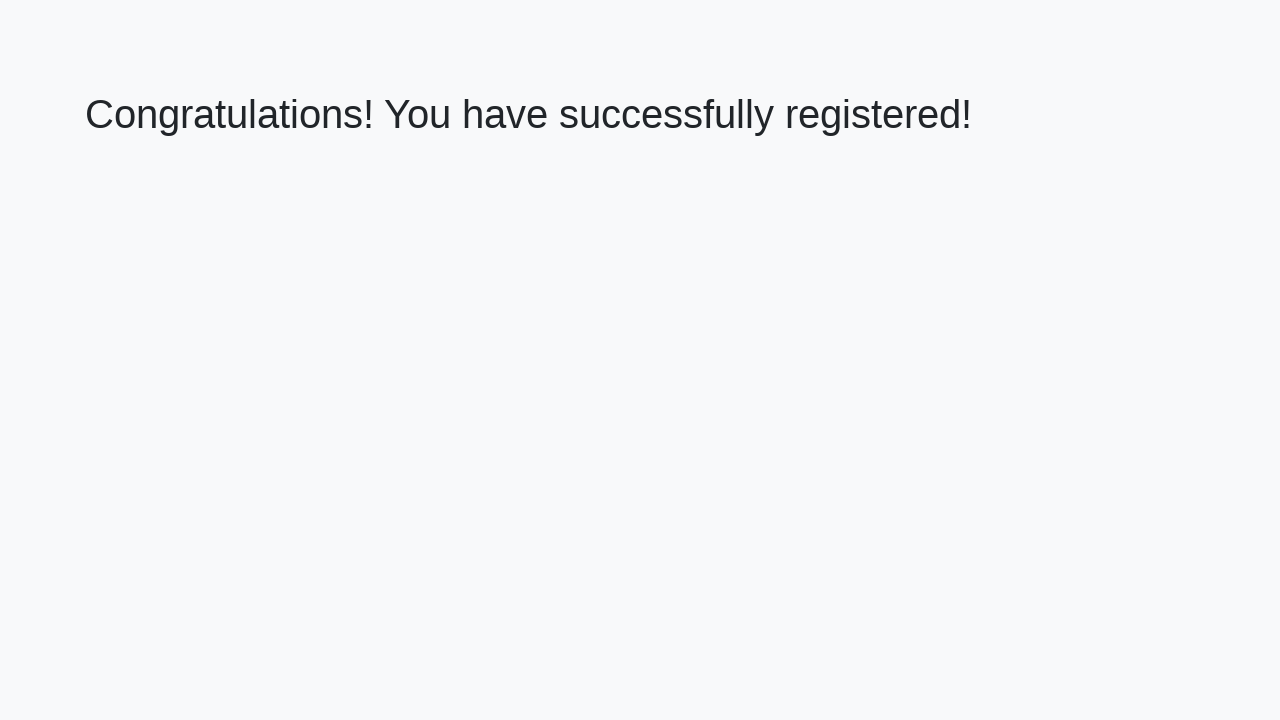

Success message appeared - registration form submitted successfully
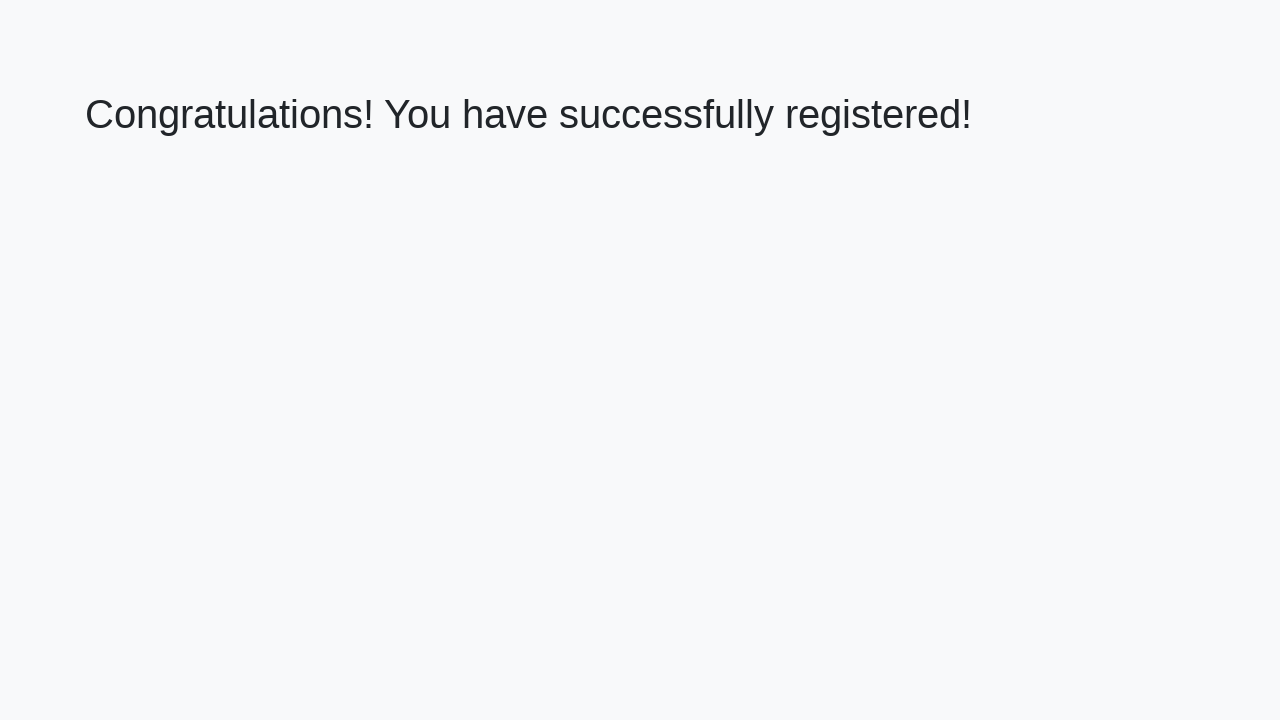

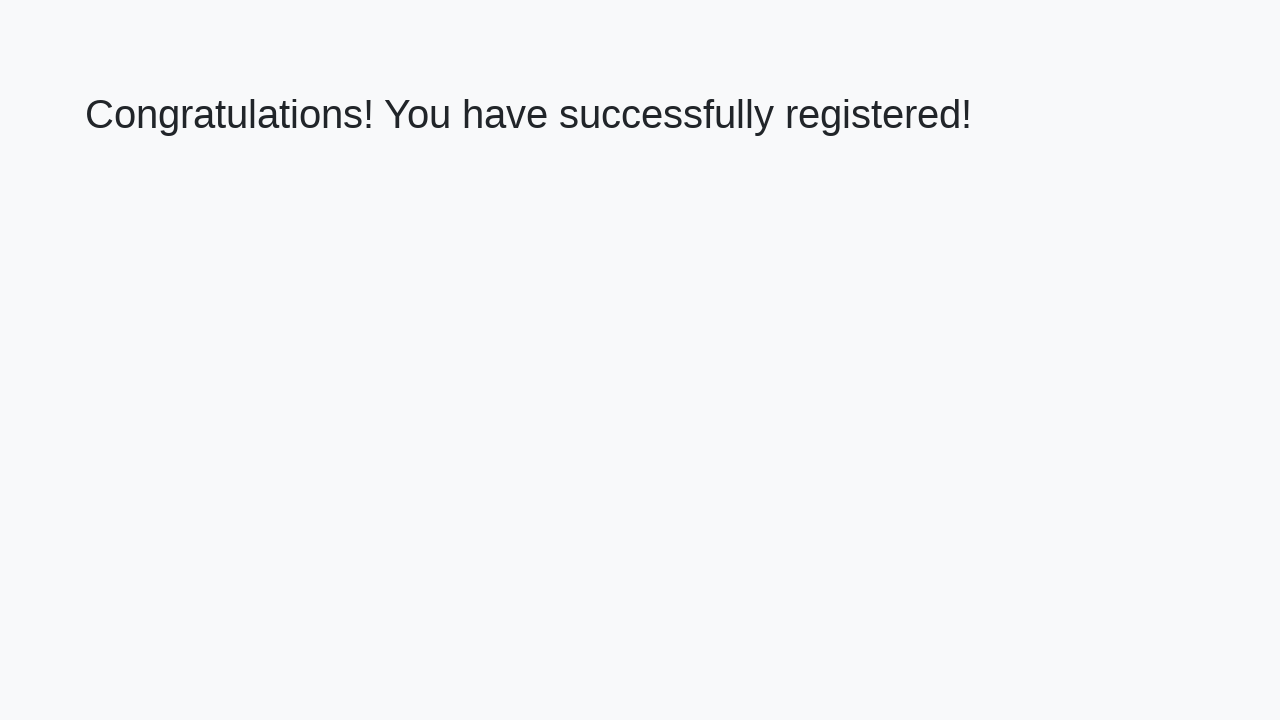